Tests browser forward navigation by clicking to a new page, going back, then going forward again

Starting URL: https://www.selenium.dev/selenium/web/mouse_interaction.html

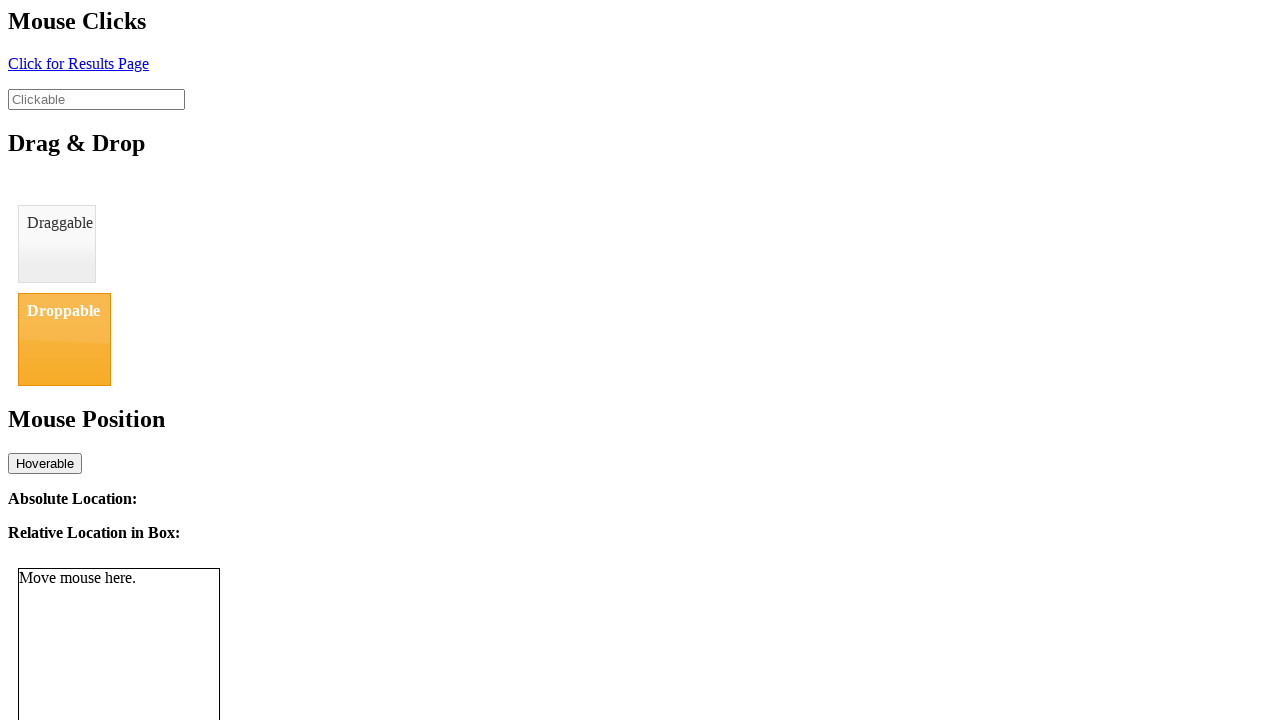

Clicked element to navigate to result page at (78, 63) on #click
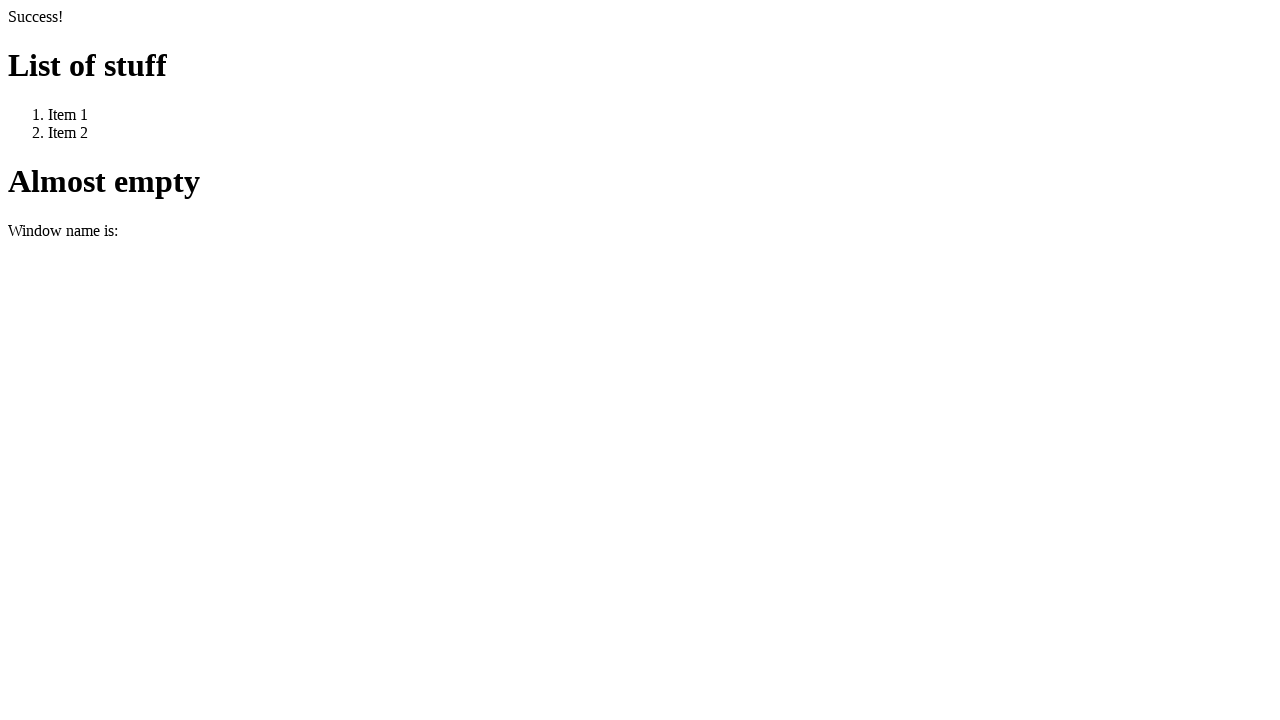

Result page loaded after clicking
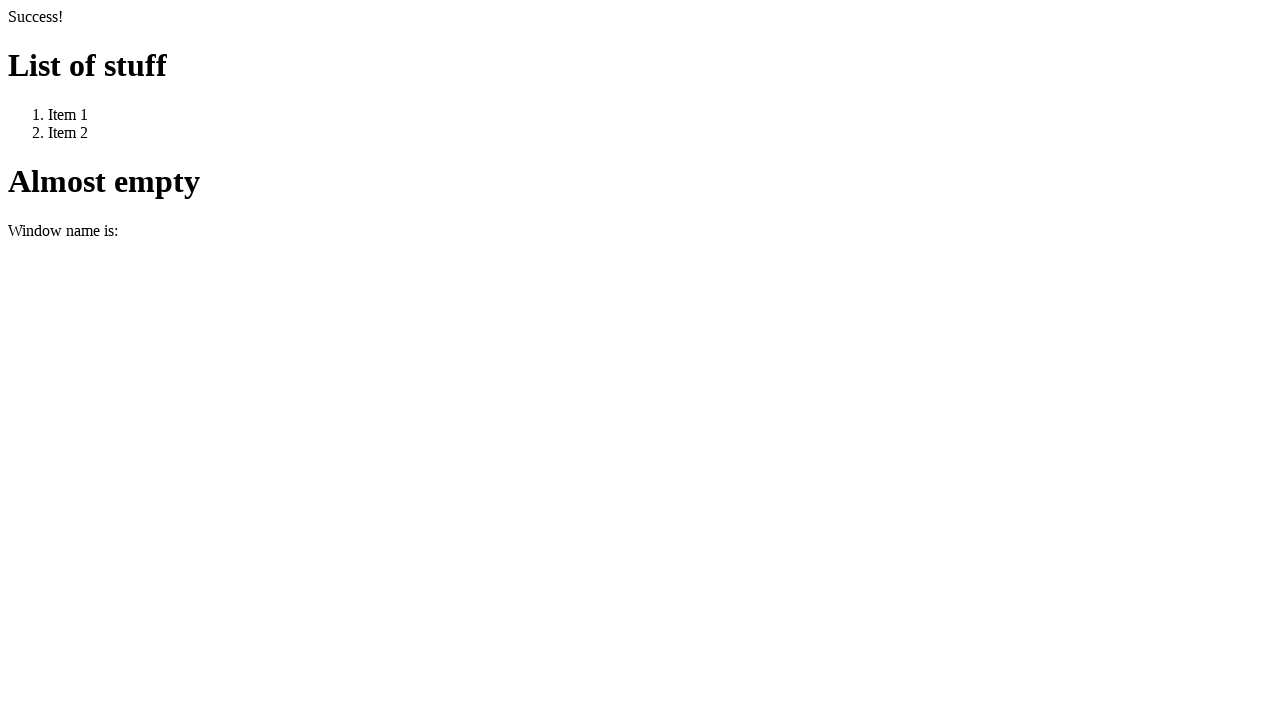

Navigated back to original mouse interaction page
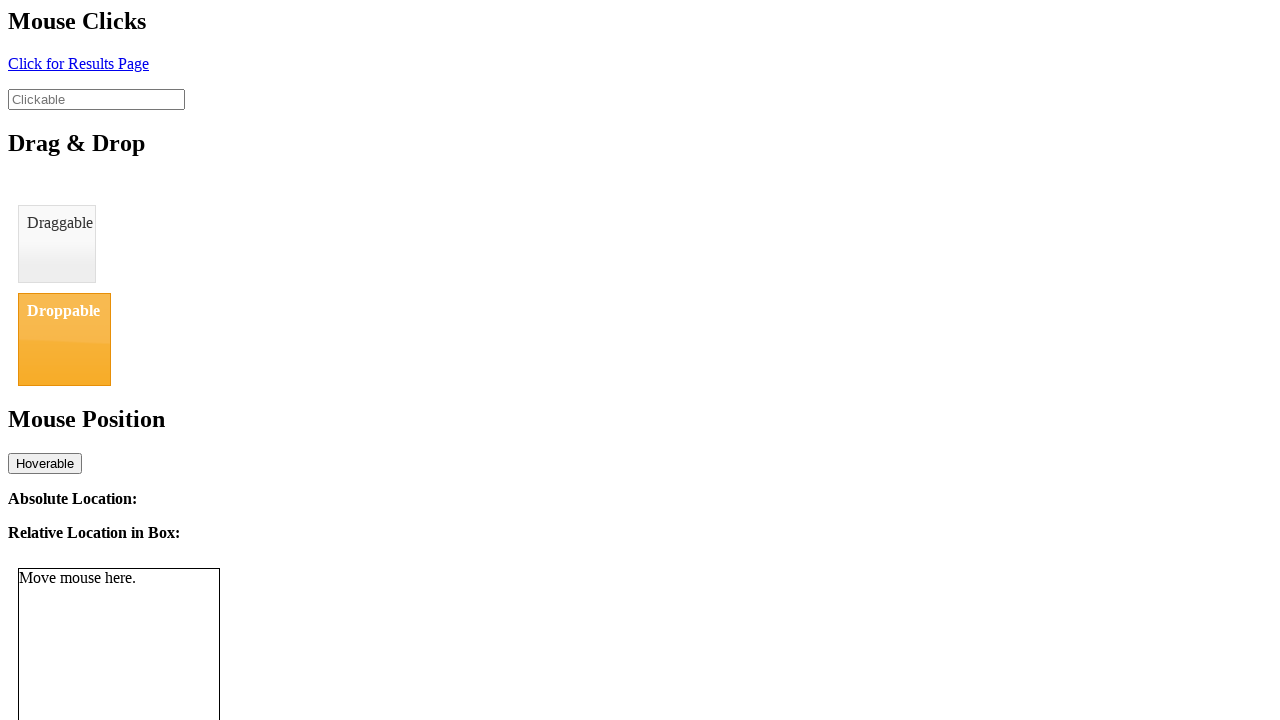

Original page loaded with clickable element visible
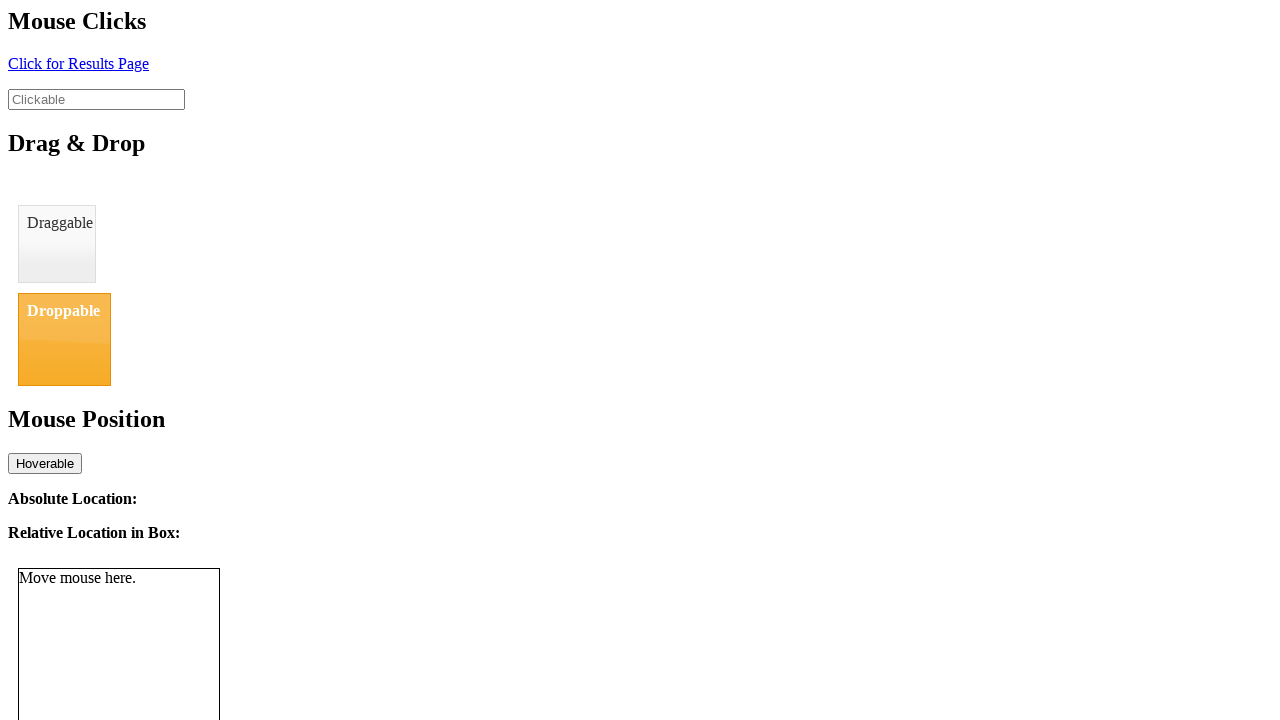

Navigated forward to result page
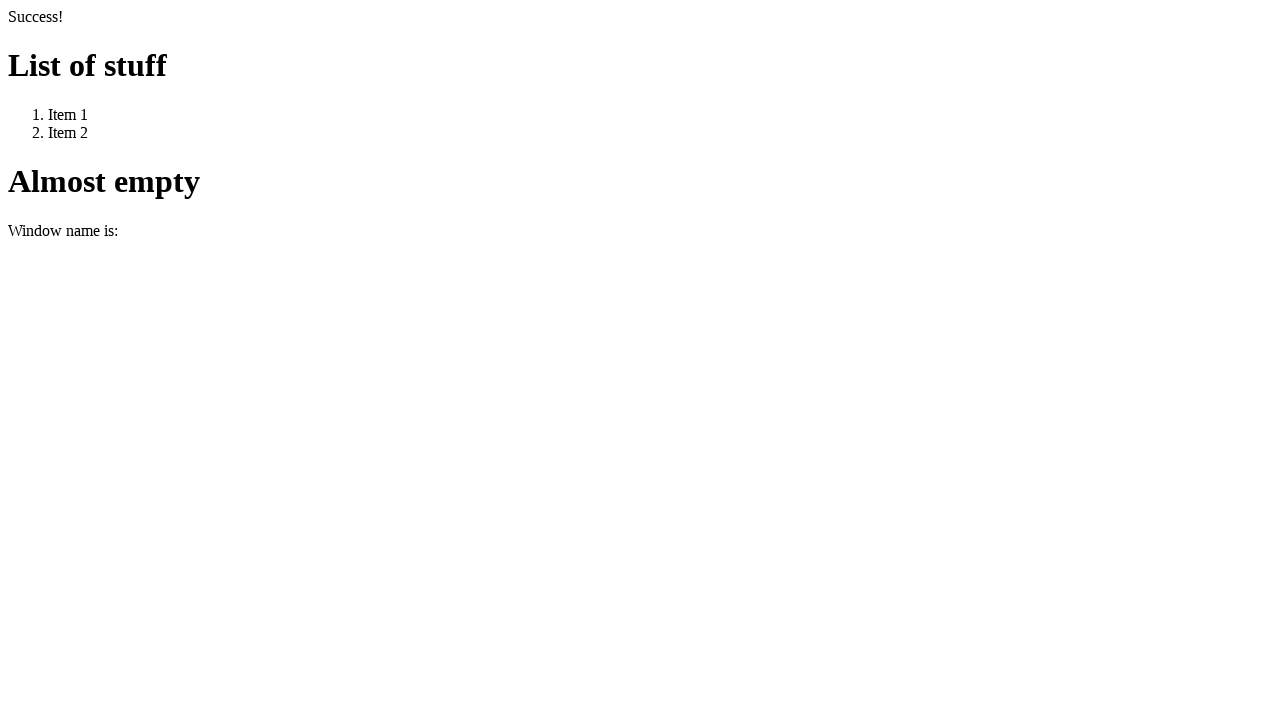

Result page loaded again after forward navigation
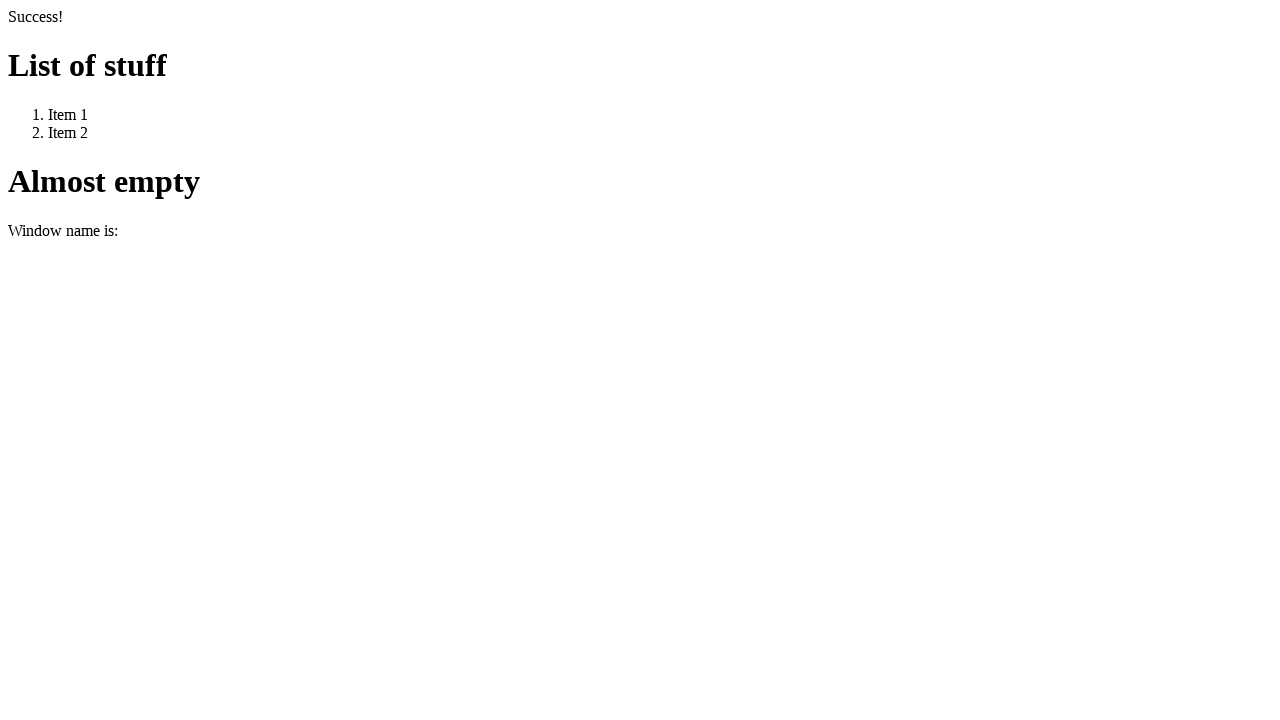

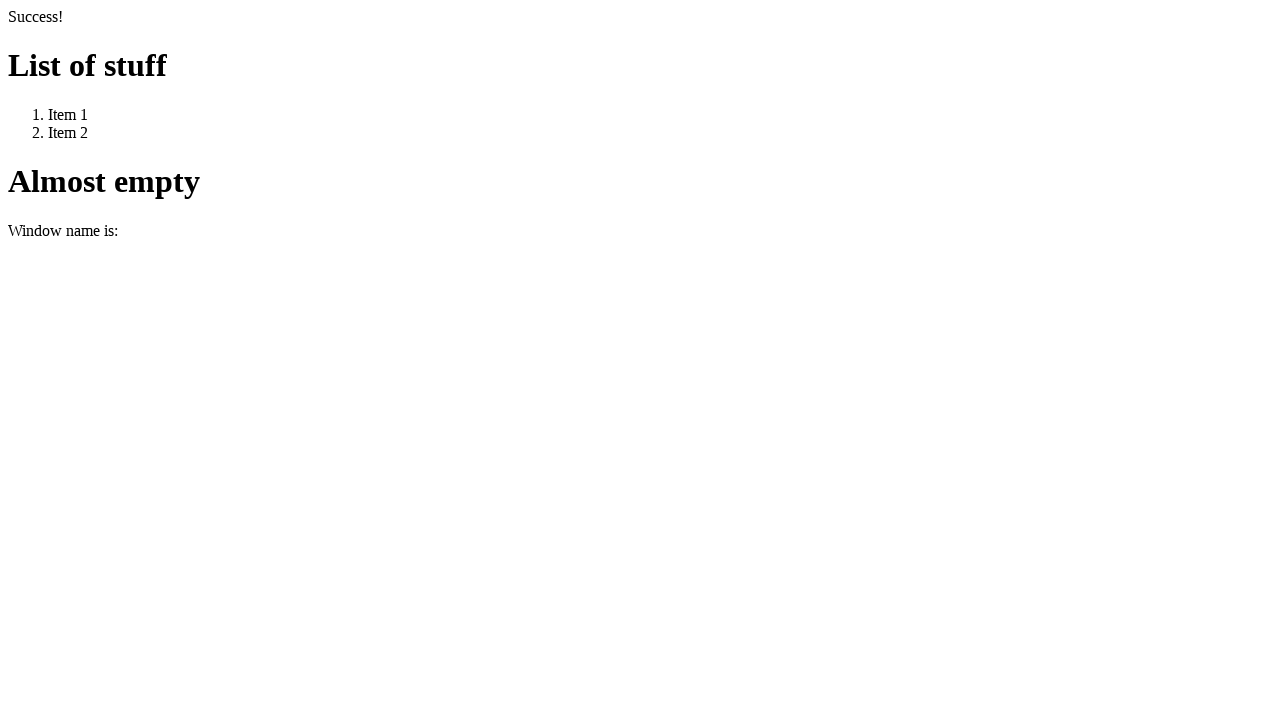